Tests JavaScript confirm dialog by clicking a button and either accepting or dismissing the confirm dialog

Starting URL: https://the-internet.herokuapp.com/javascript_alerts

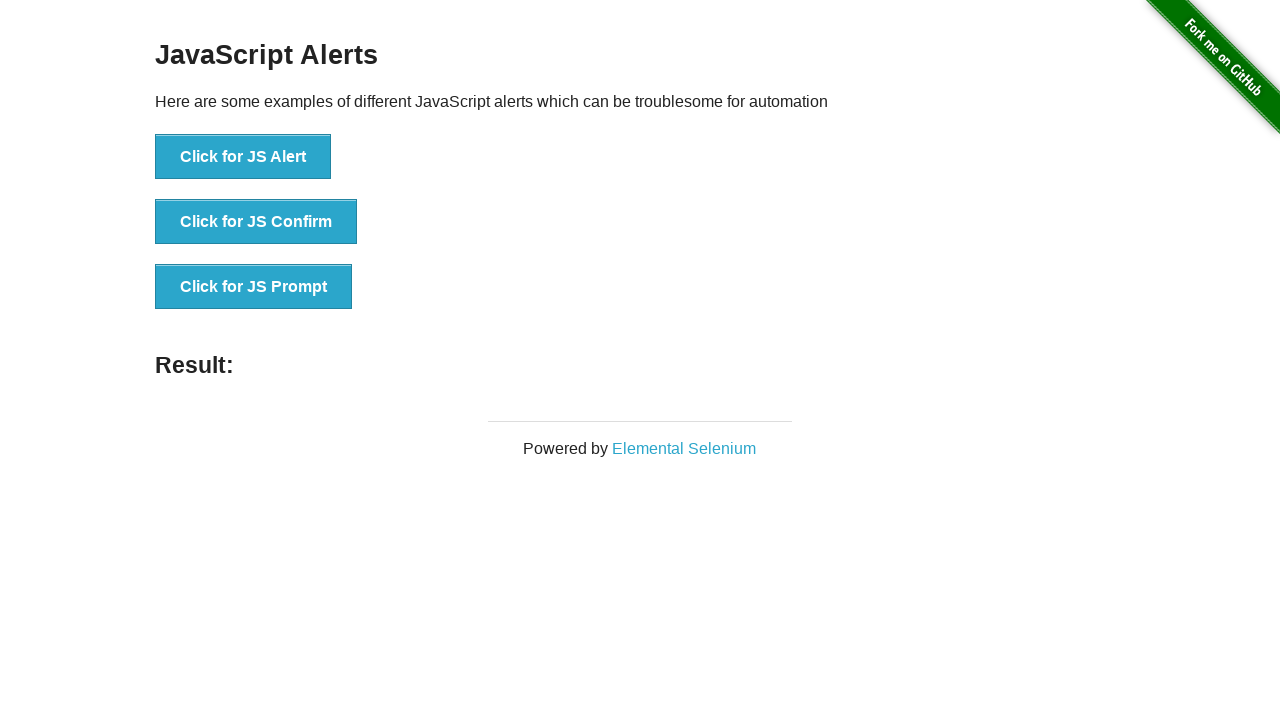

Clicked 'Click for JS Confirm' button to trigger confirm dialog at (256, 222) on xpath=//button[.='Click for JS Confirm']
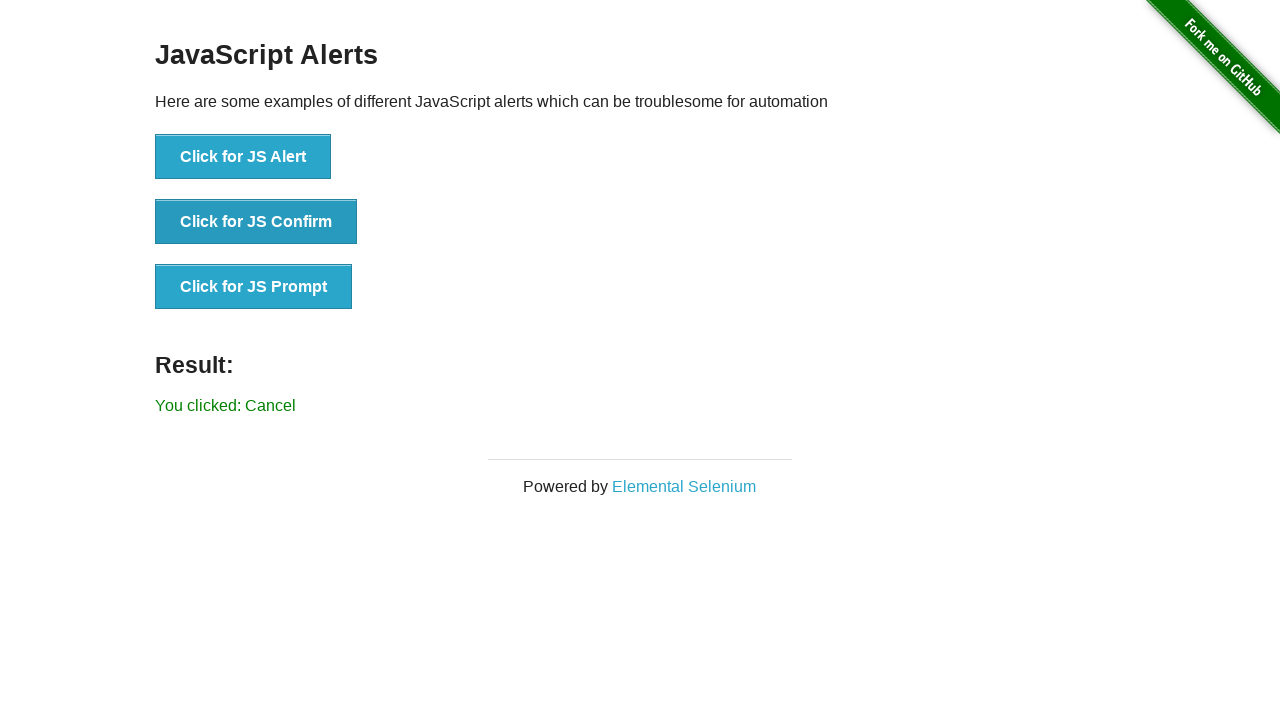

Set up dialog handler to dismiss confirm dialog
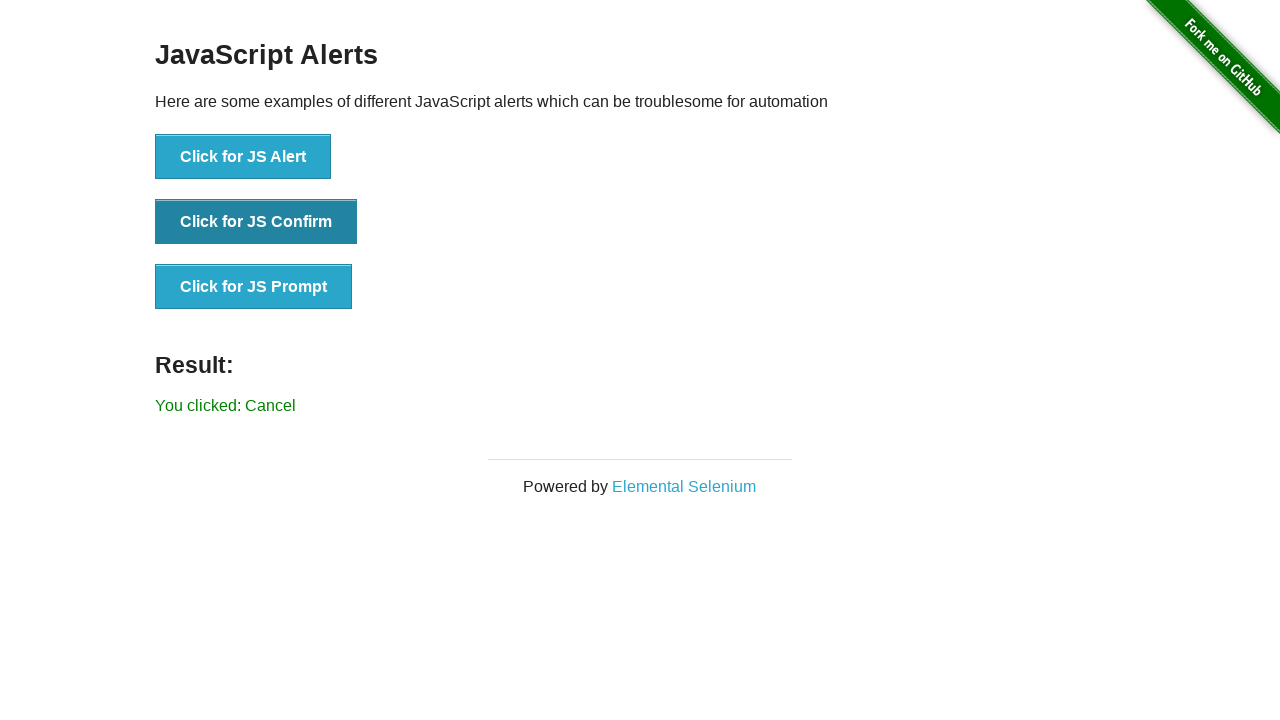

Result element appeared after dismissing confirm dialog
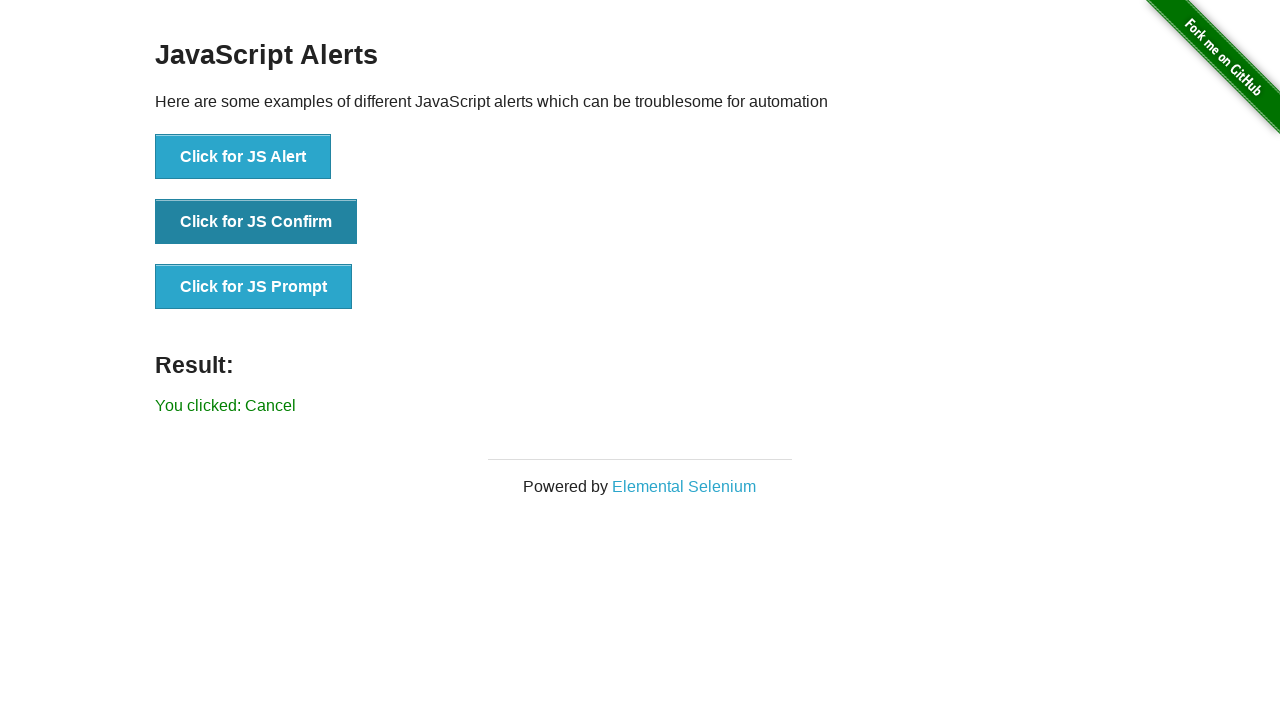

Reloaded page to reset state
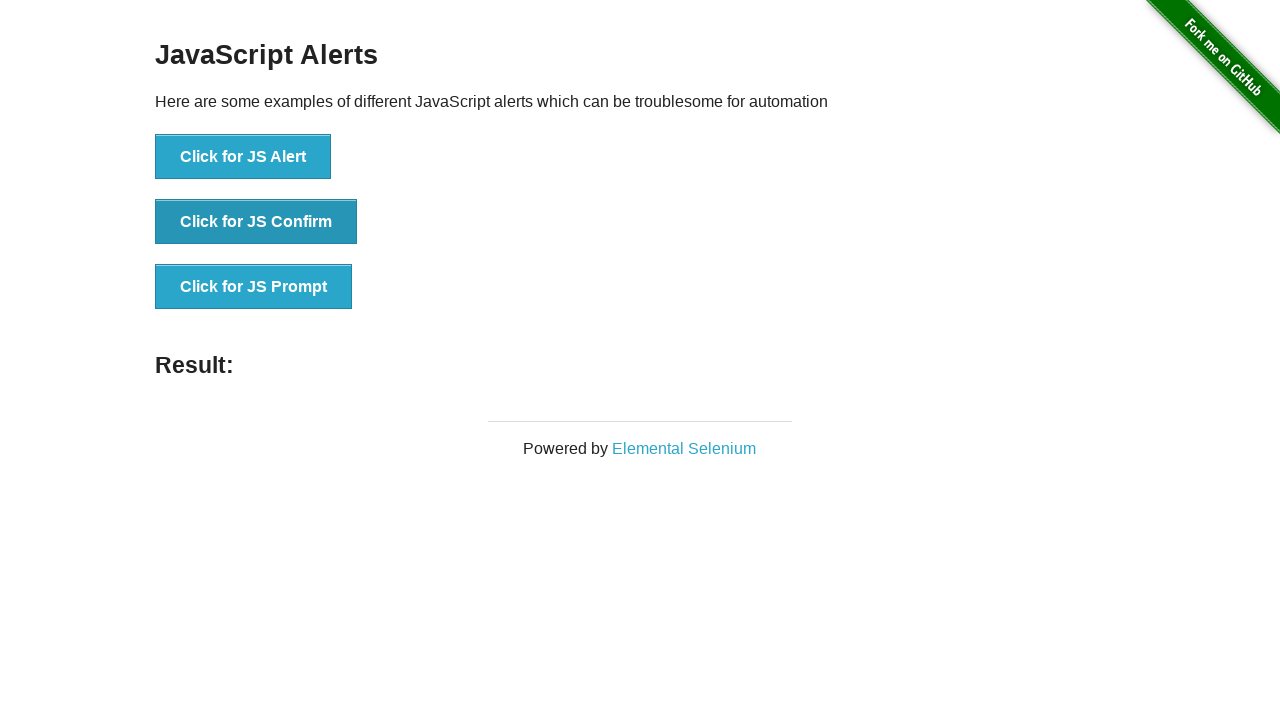

Clicked 'Click for JS Confirm' button again to trigger confirm dialog at (256, 222) on xpath=//button[.='Click for JS Confirm']
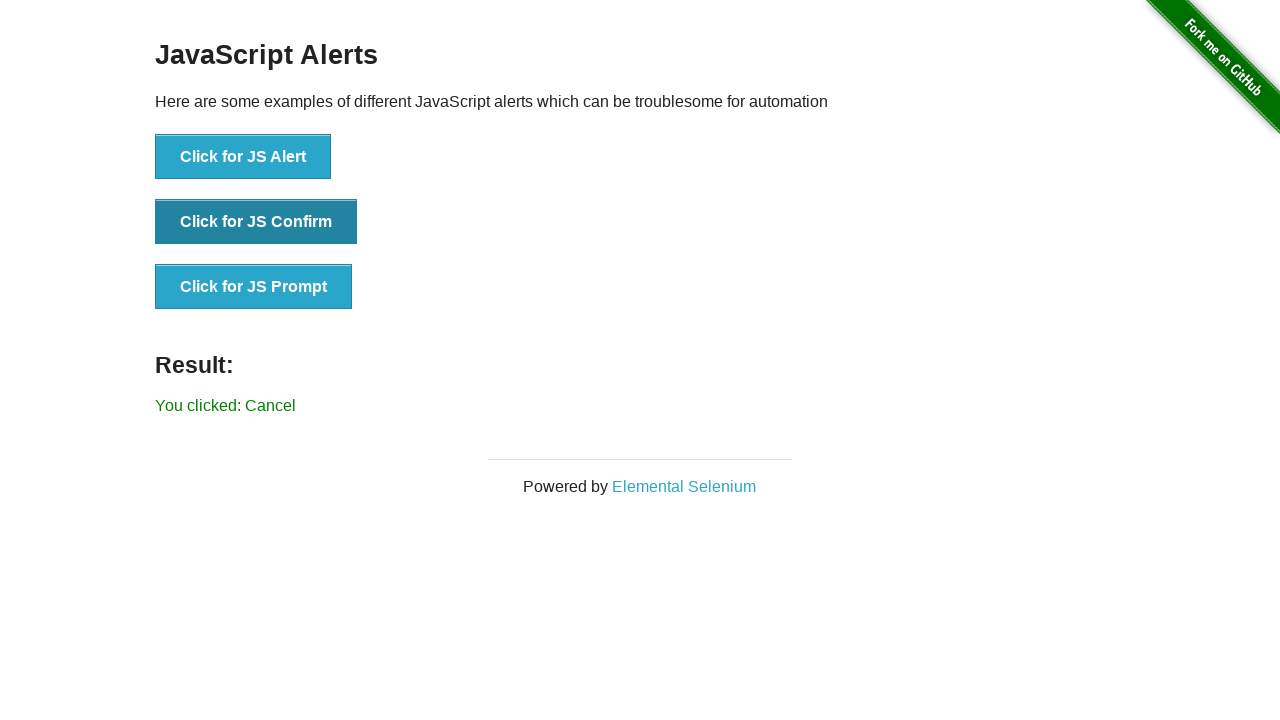

Set up dialog handler to accept confirm dialog
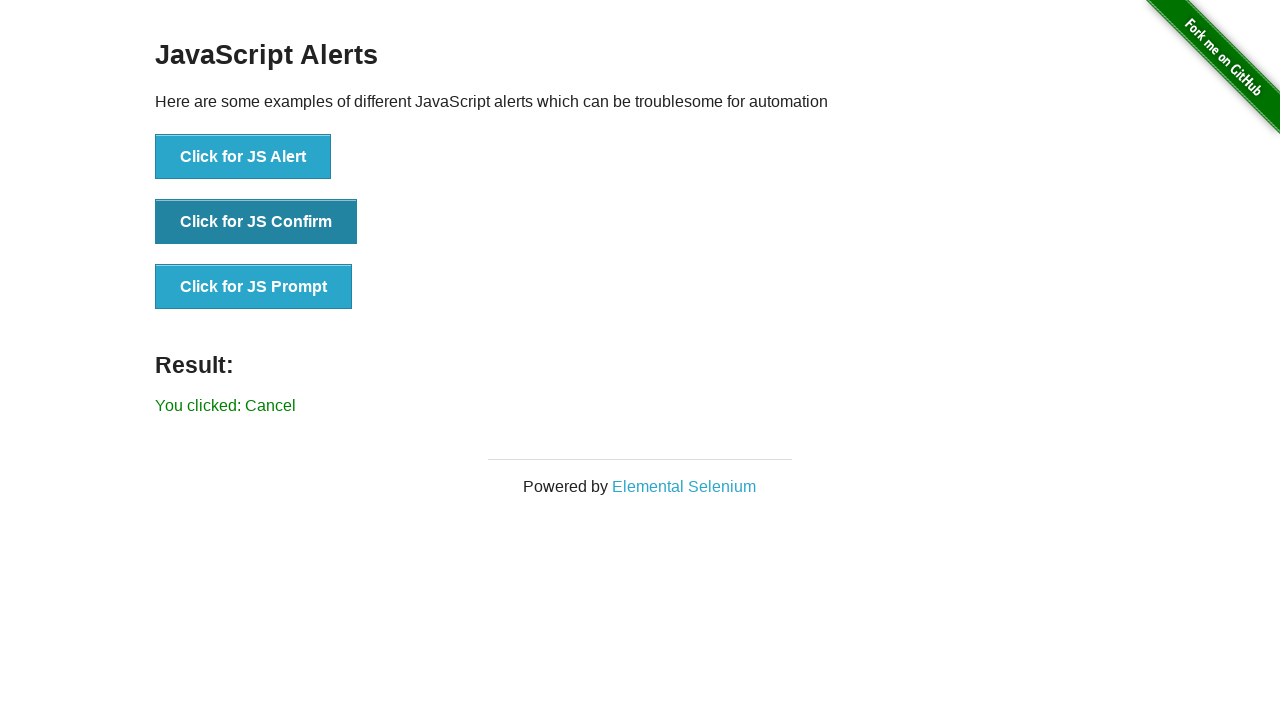

Result element appeared after accepting confirm dialog
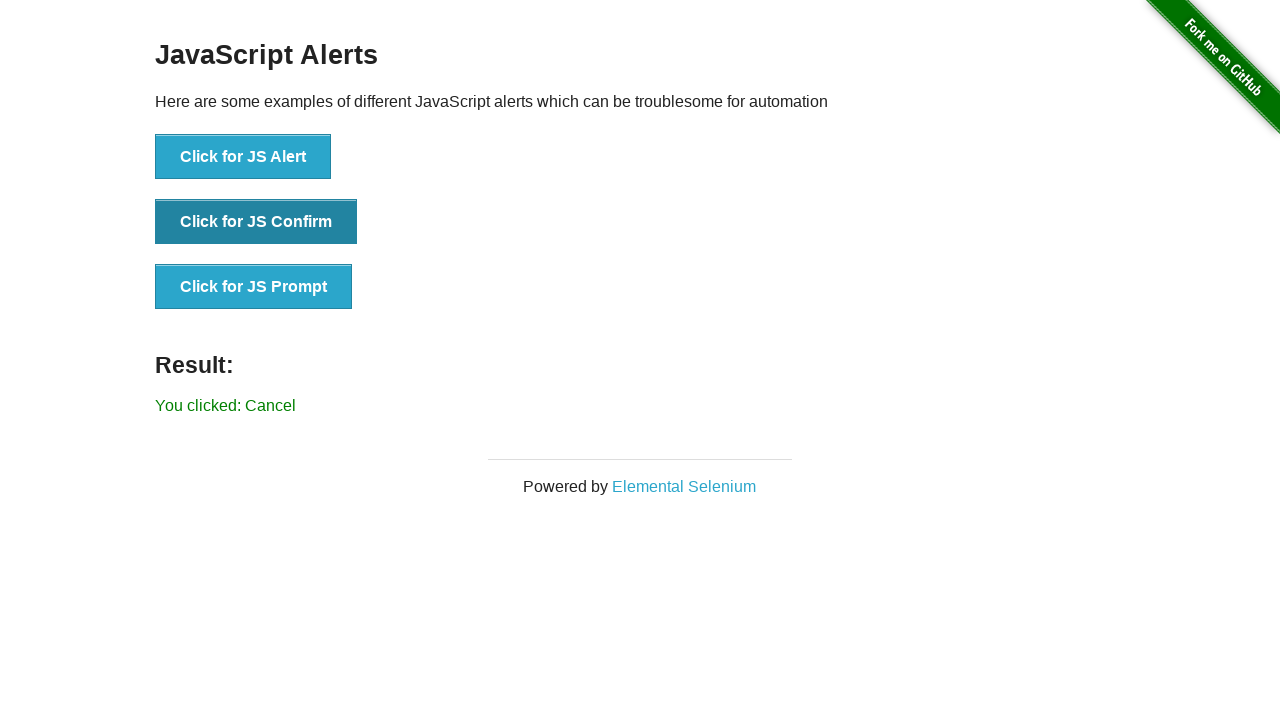

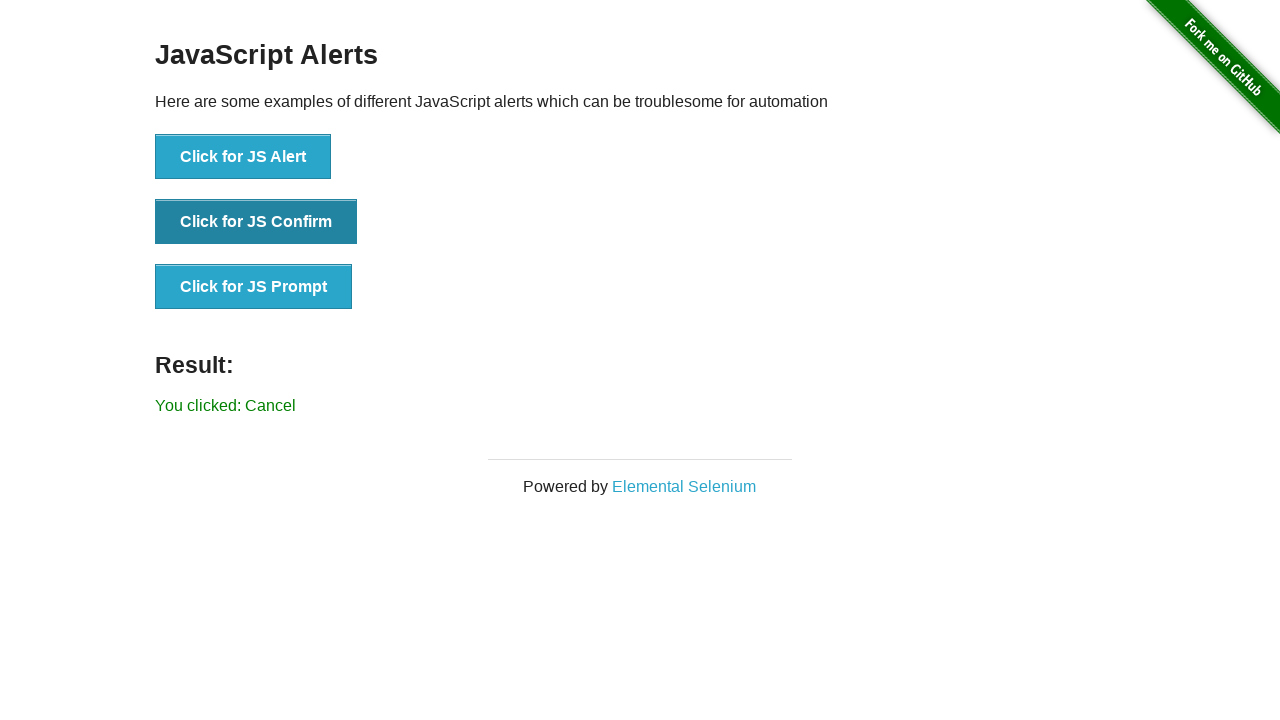